Tests dropdown selection functionality by selecting options using different methods (index, value, visible text)

Starting URL: https://the-internet.herokuapp.com/dropdown

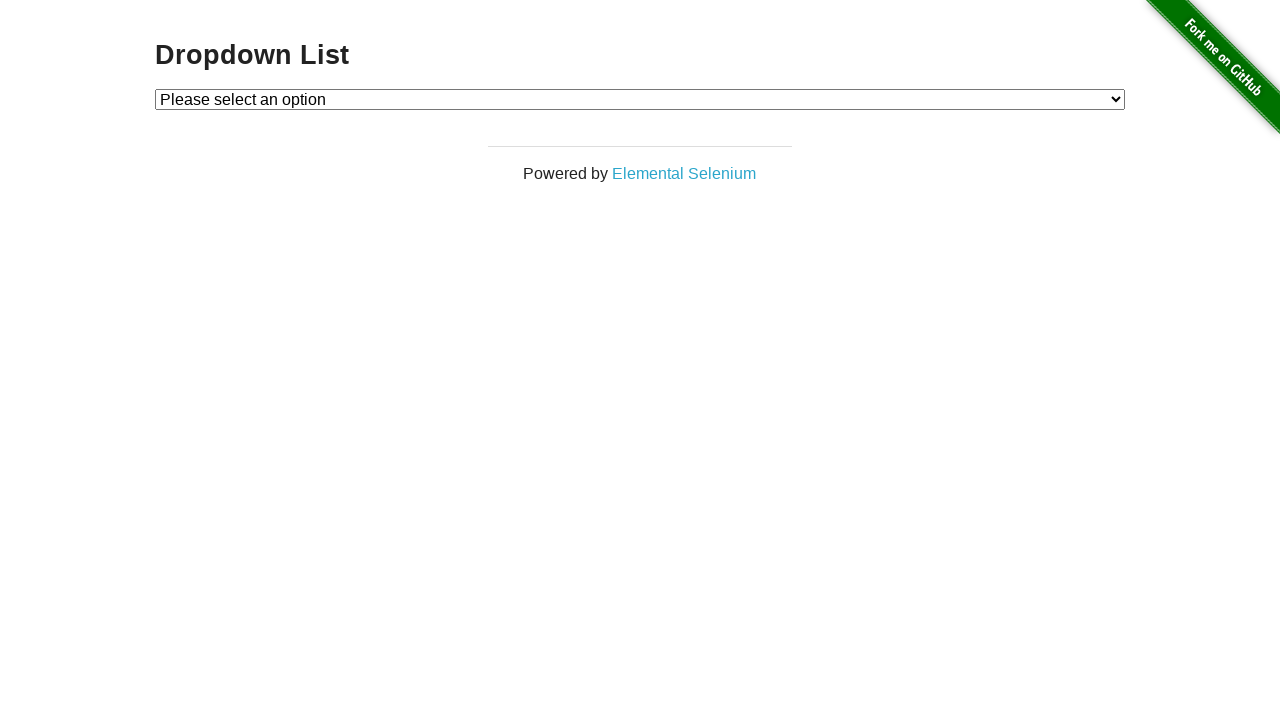

Located dropdown element with id 'dropdown'
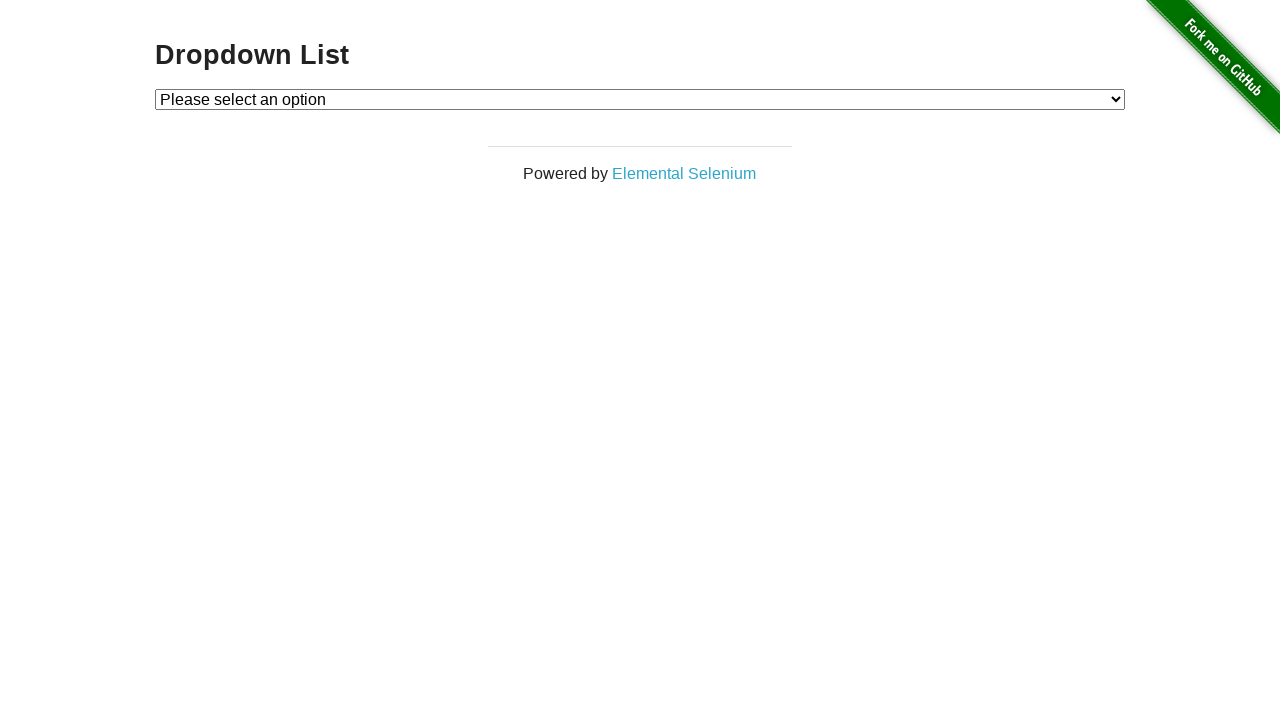

Selected Option 1 using index method on #dropdown
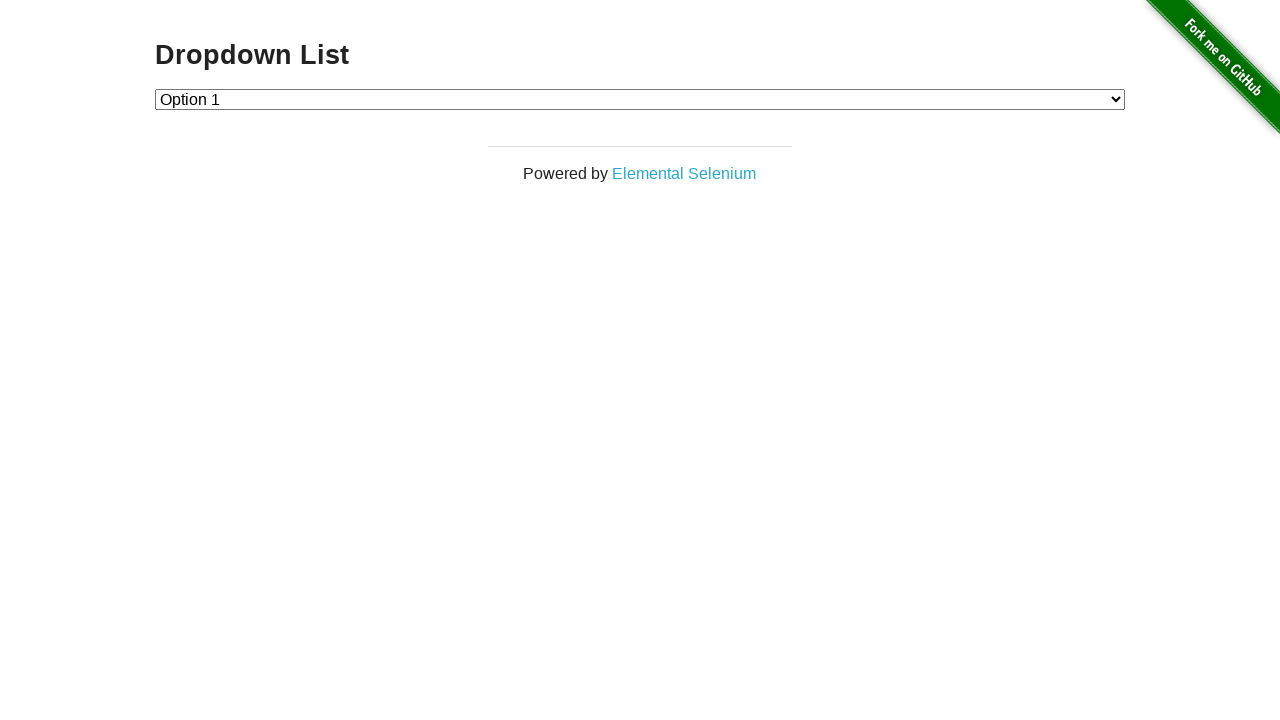

Selected Option 2 using value method on #dropdown
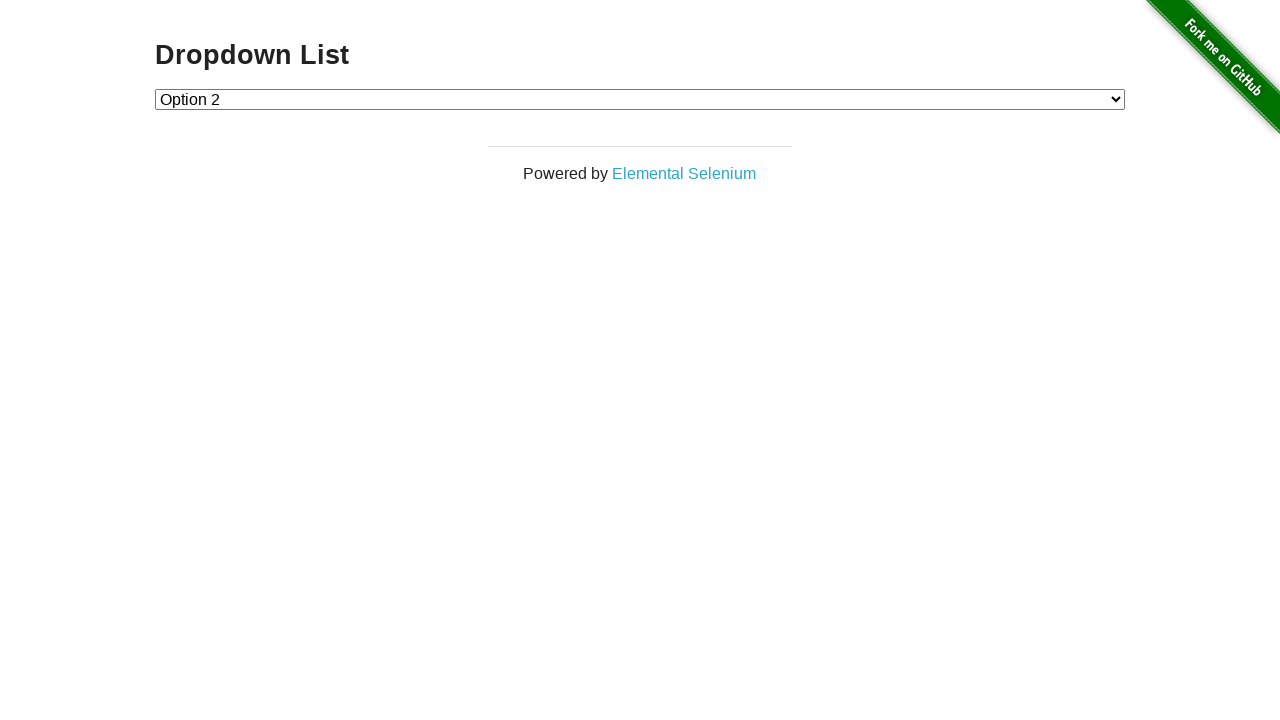

Selected Option 1 using visible text label method on #dropdown
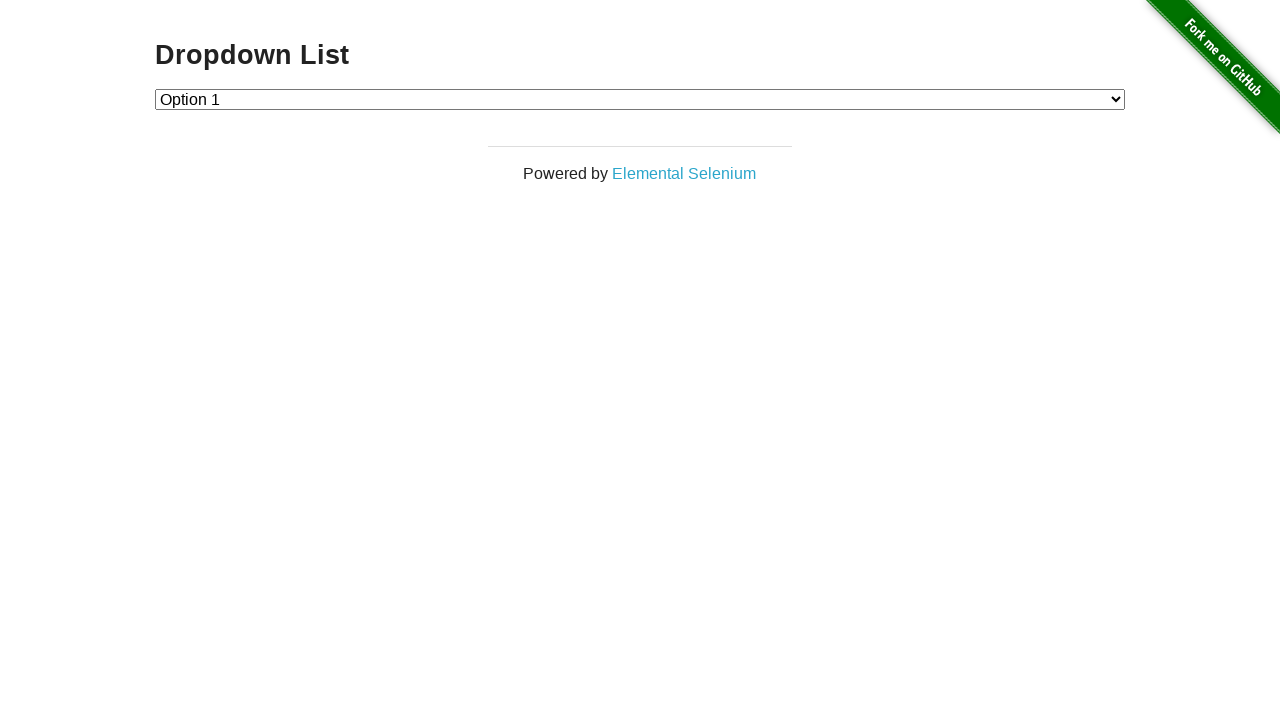

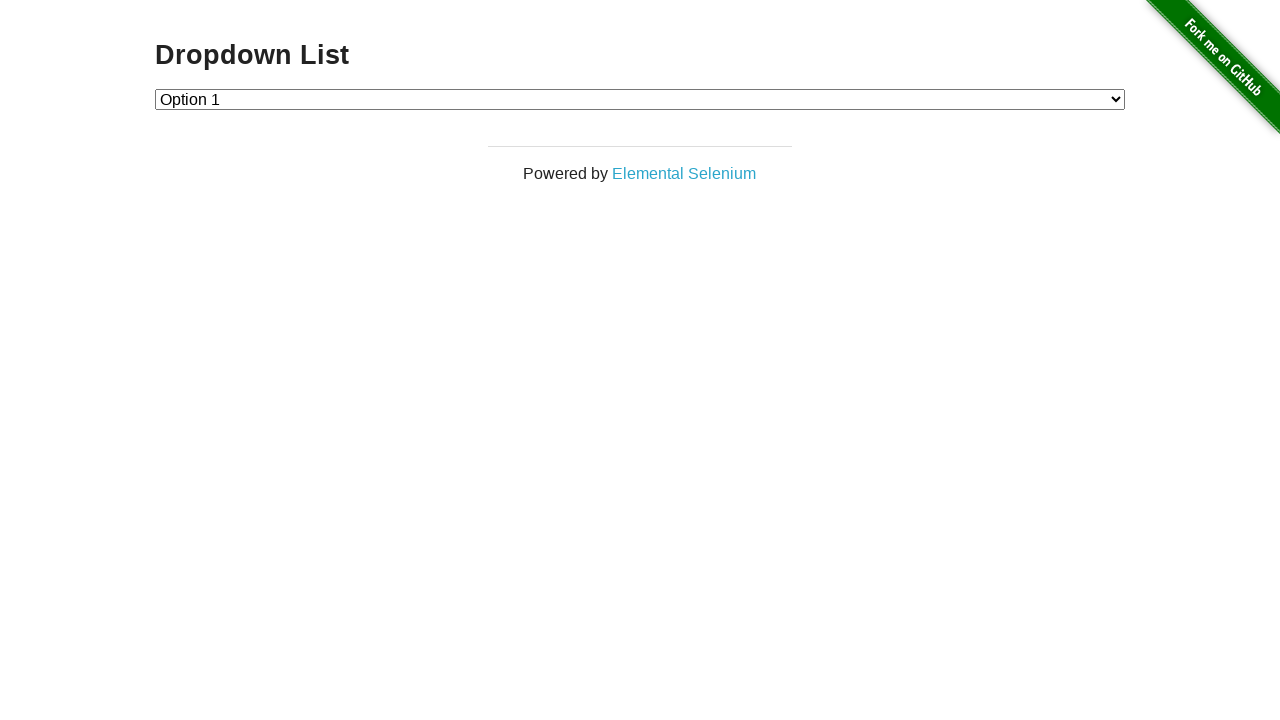